Tests closing a modal dialog by clicking on the background via JavaScript

Starting URL: https://testpages.eviltester.com/styled/alerts/fake-alert-test.html

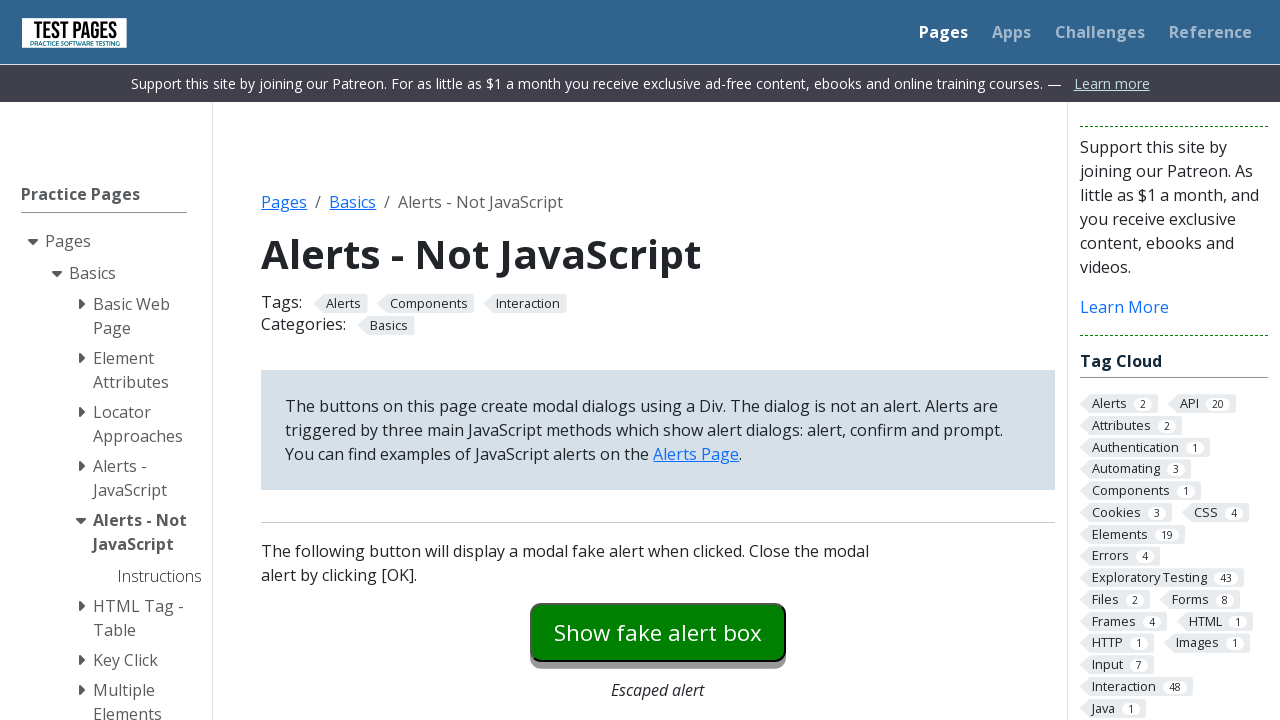

Clicked button to open modal dialog at (658, 360) on #modaldialog
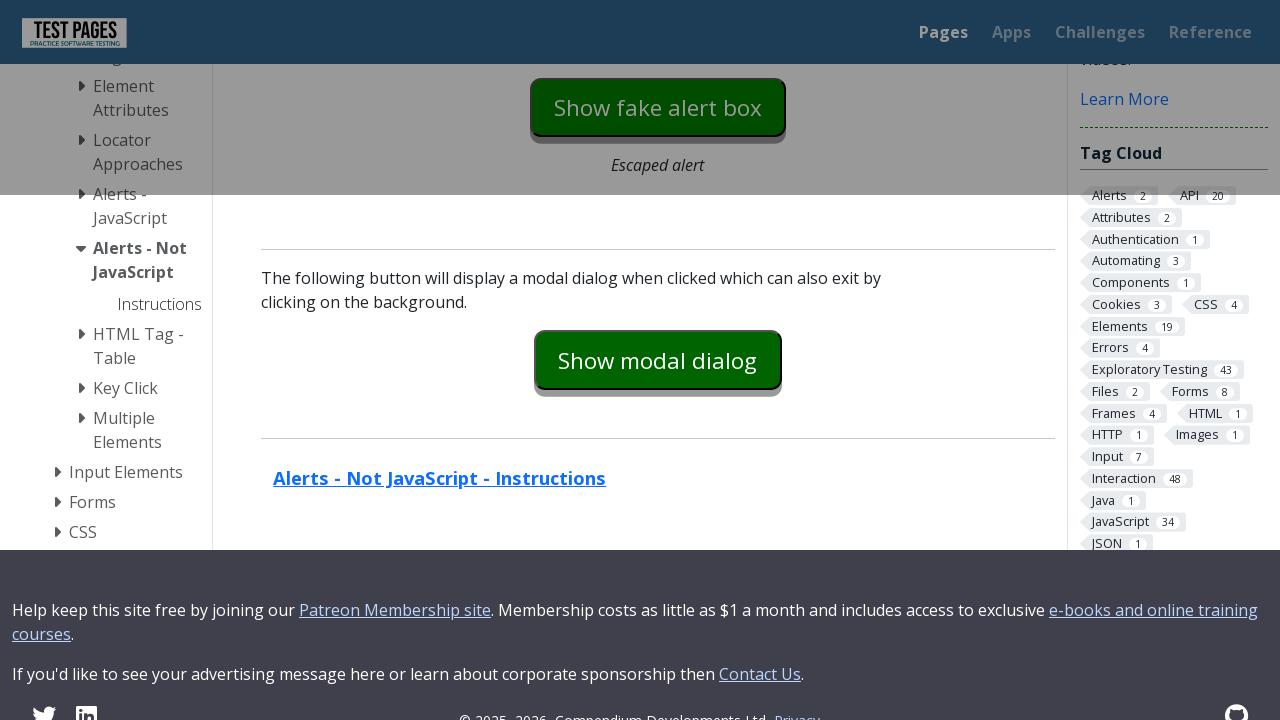

Modal dialog text appeared
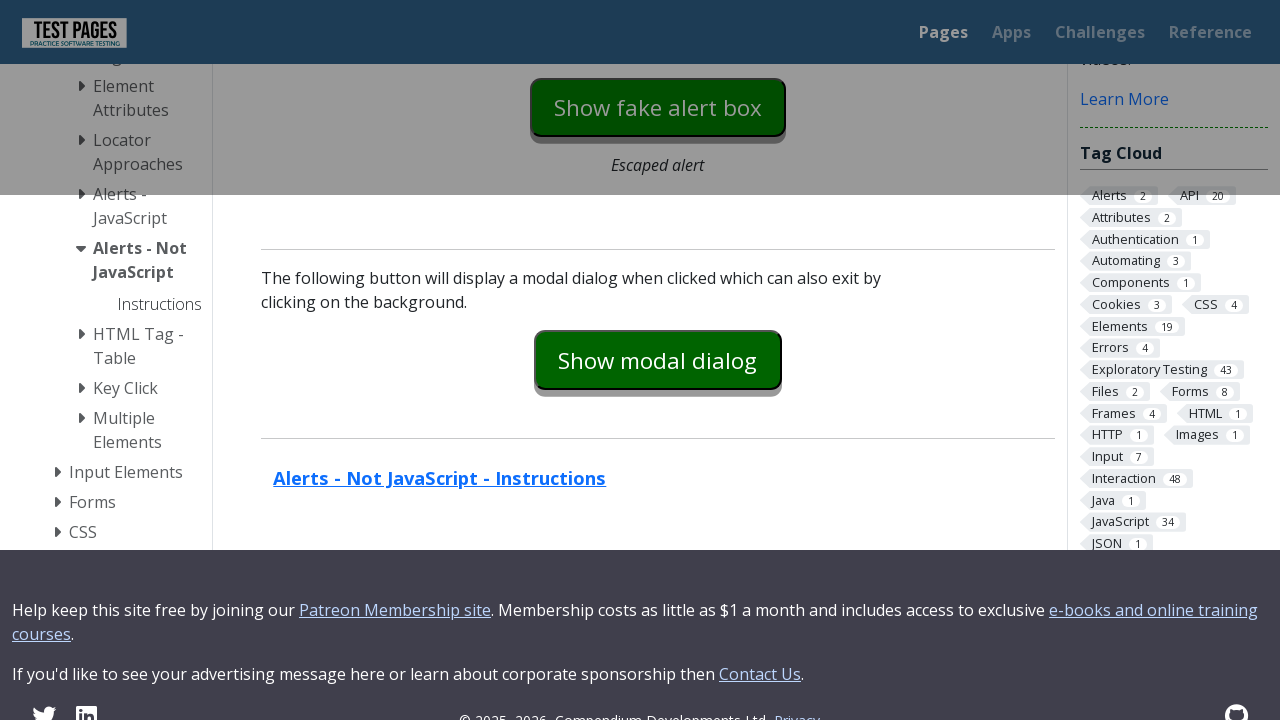

Clicked on background via JavaScript to close modal
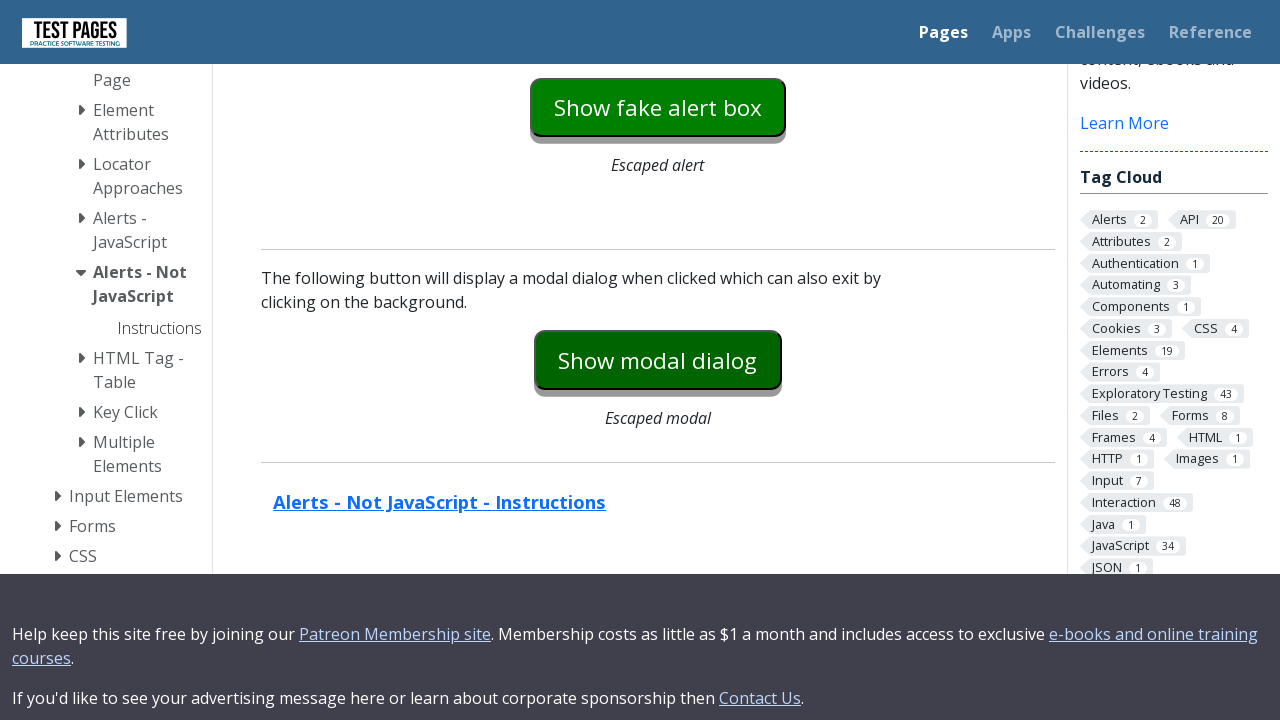

Modal dialog is now hidden
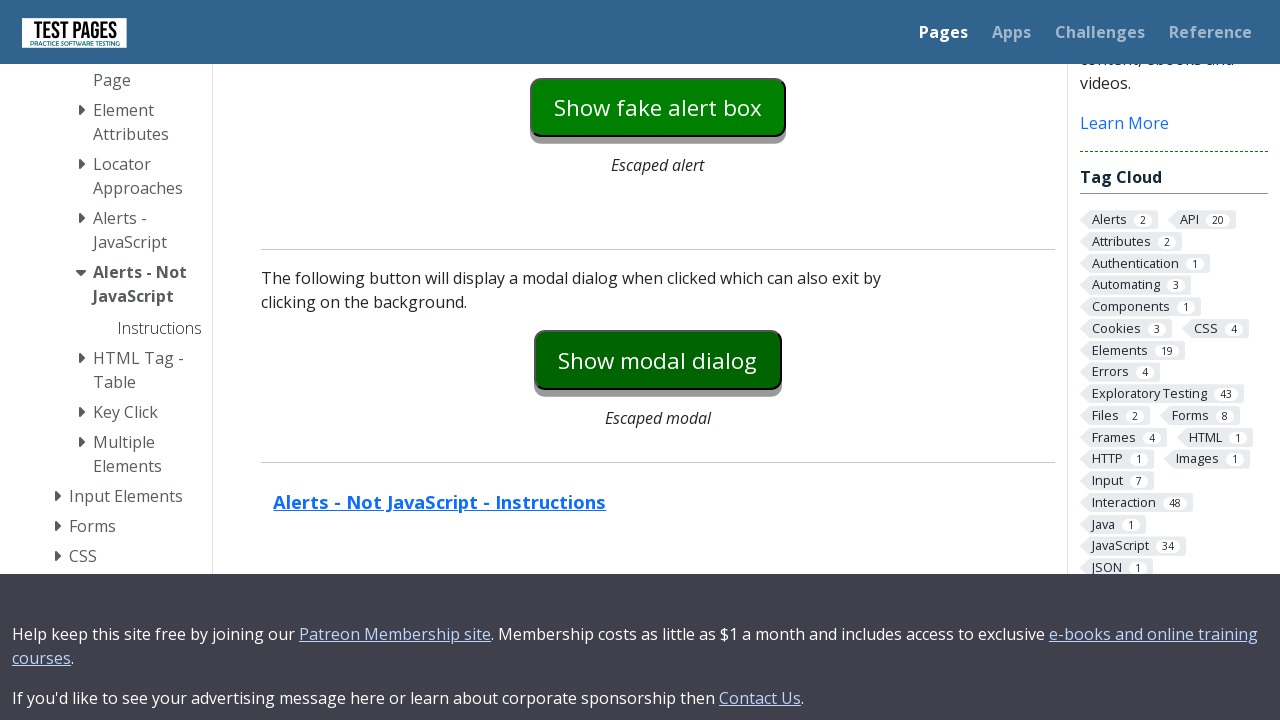

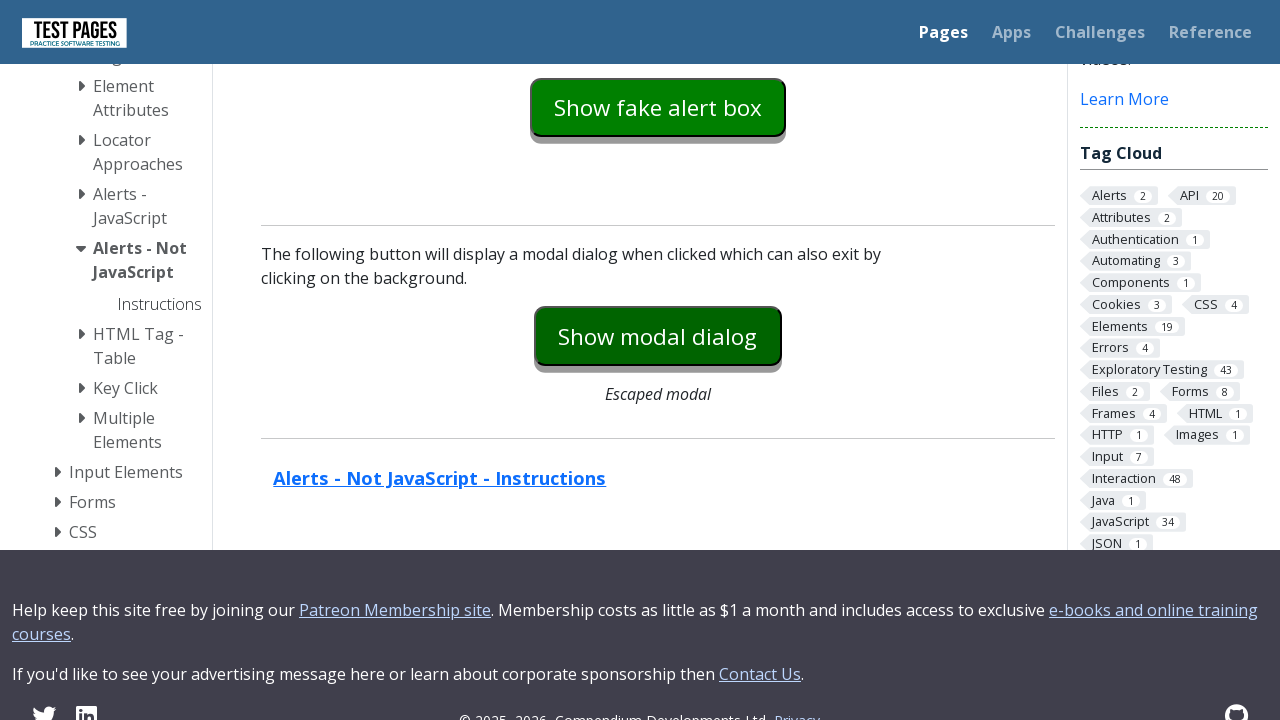